Tests canvas drawing functionality by performing click-and-drag operations to draw shapes on a canvas element

Starting URL: http://www.htmlcanvasstudio.com/

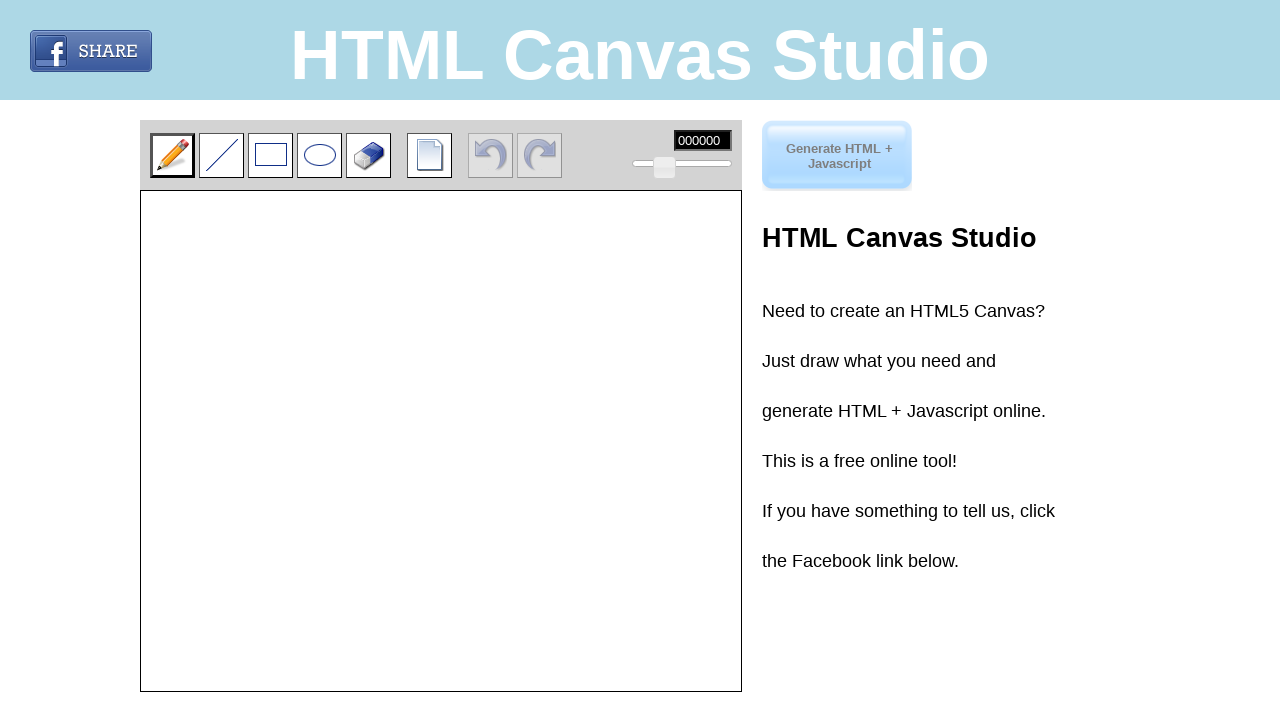

Located canvas element with id 'imageTemp'
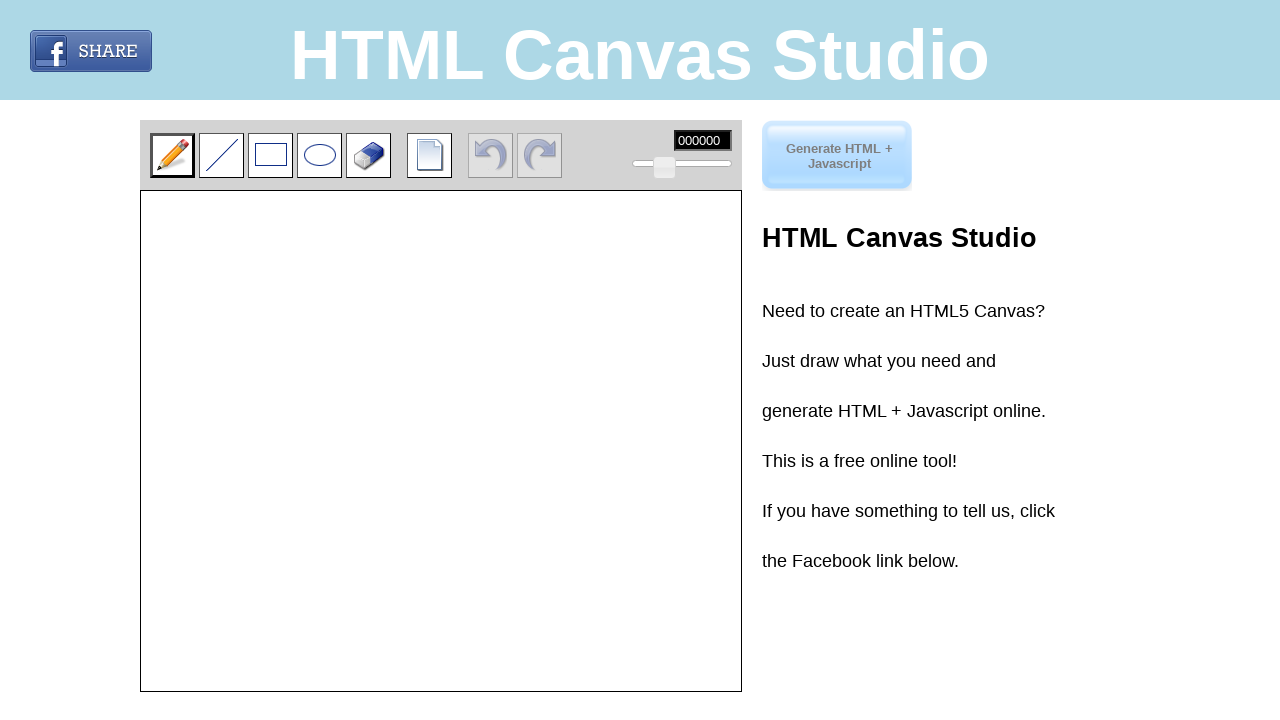

Retrieved canvas bounding box dimensions
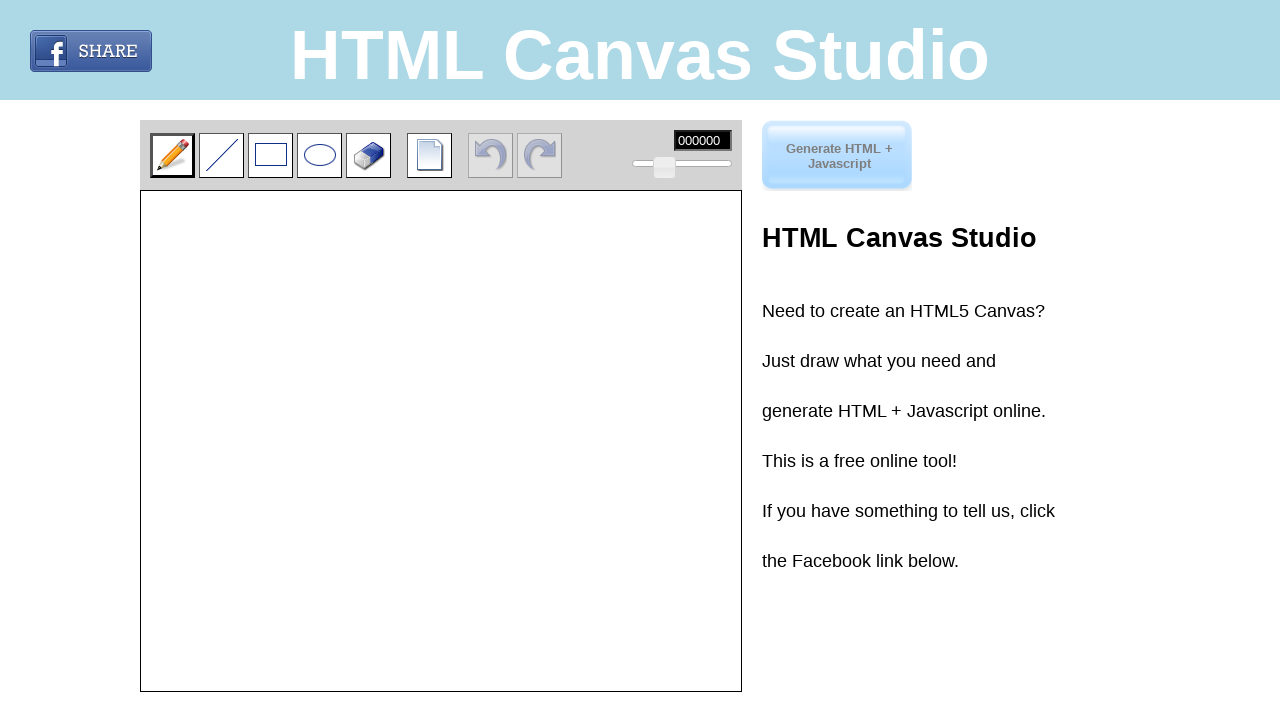

Moved mouse to canvas center position at (441, 441)
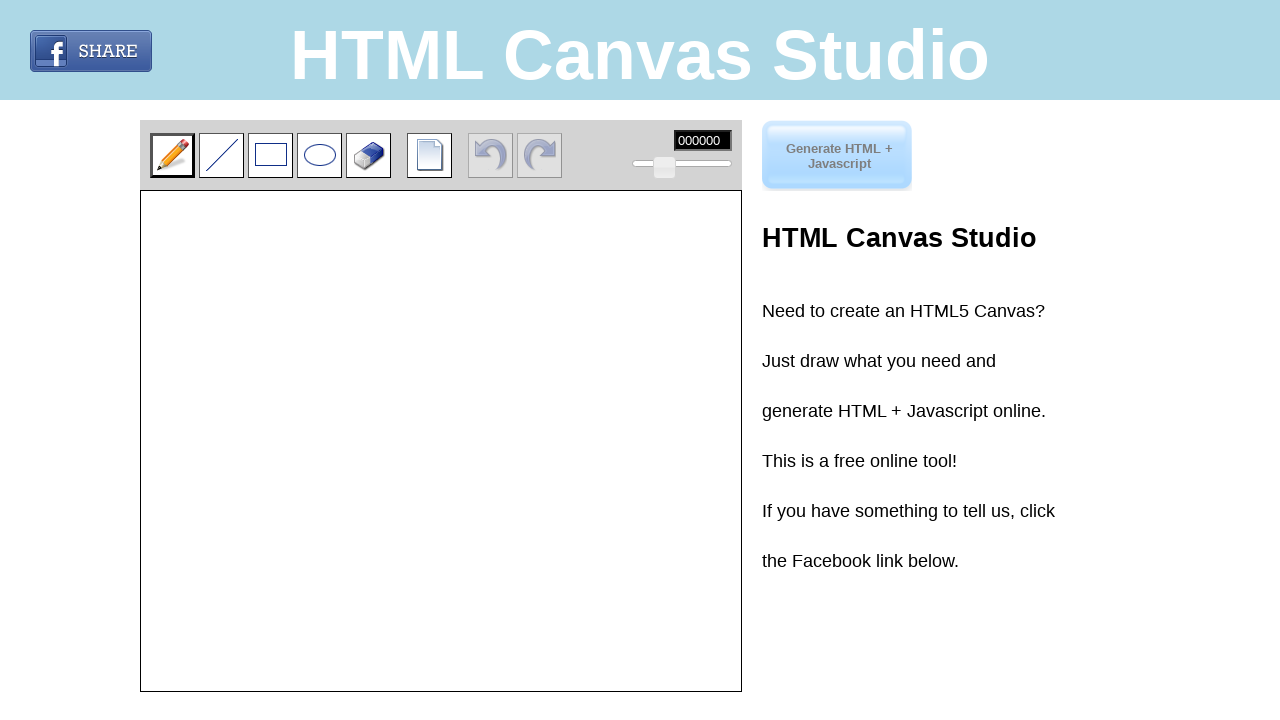

Pressed mouse button down to start drawing at (441, 441)
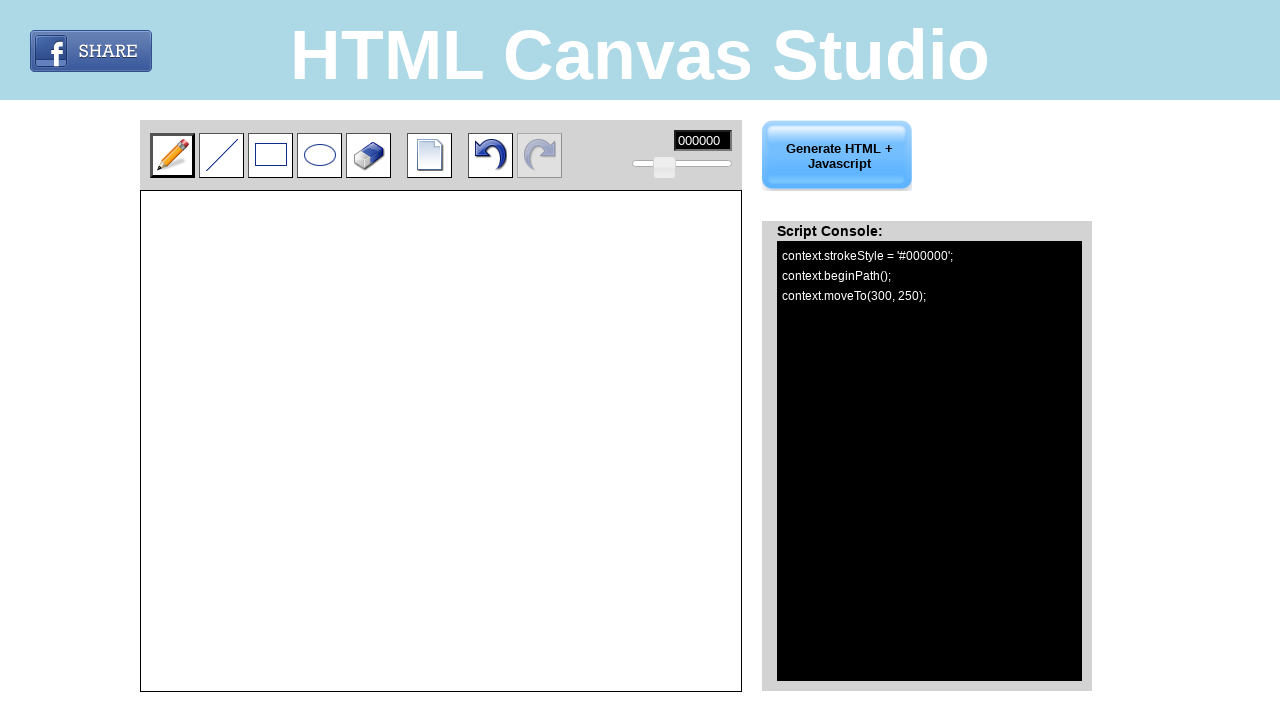

Drew line segment upward and to the right at (491, 391)
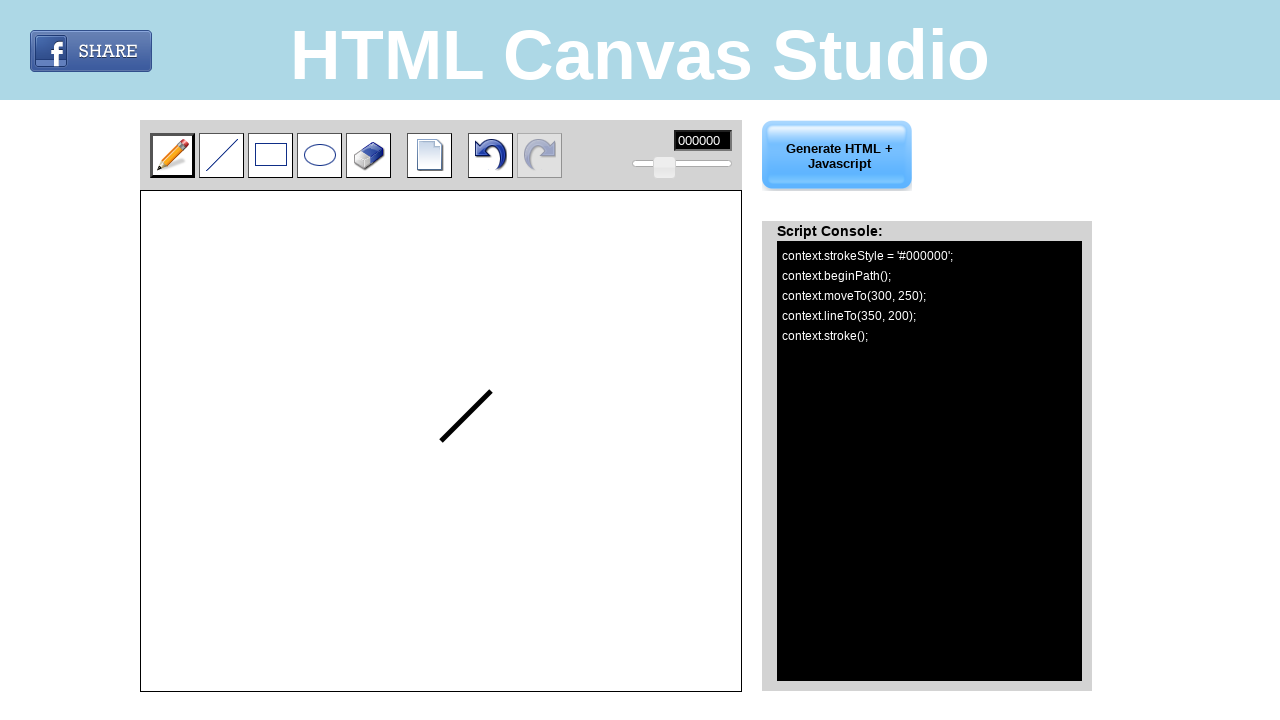

Continued drawing horizontal line to the right at (541, 391)
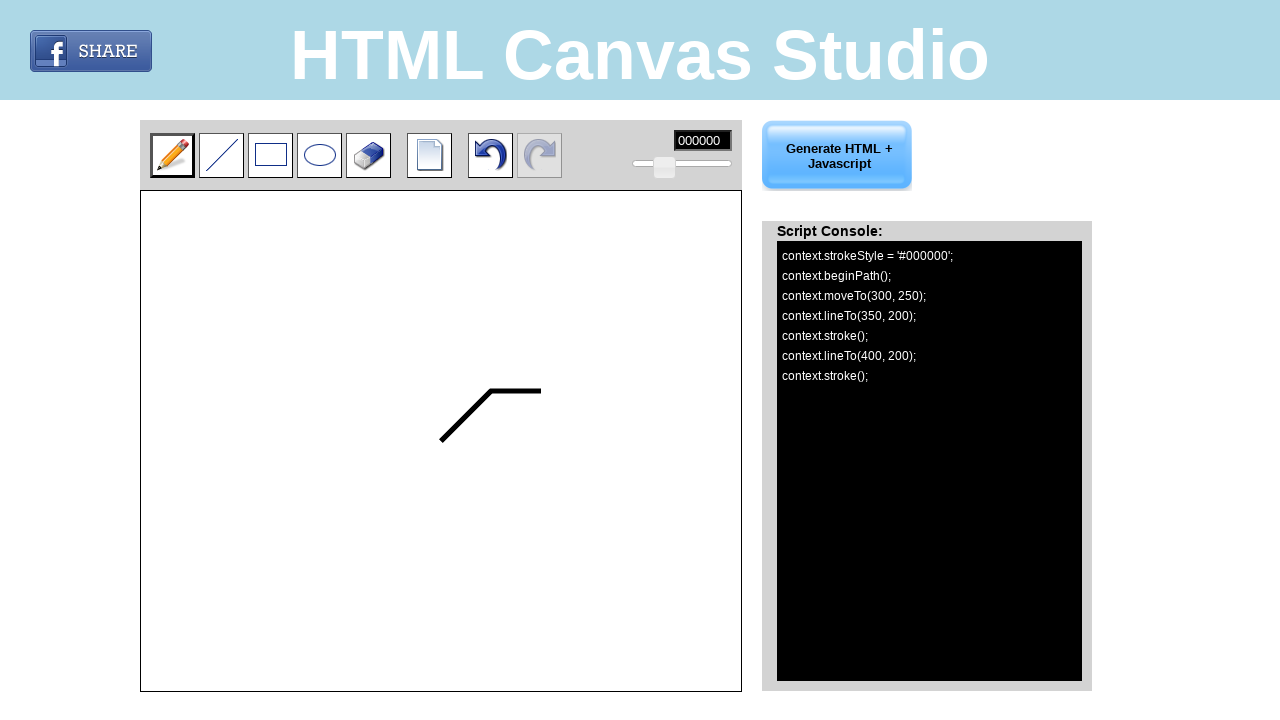

Drew diagonal line downward and to the right at (591, 441)
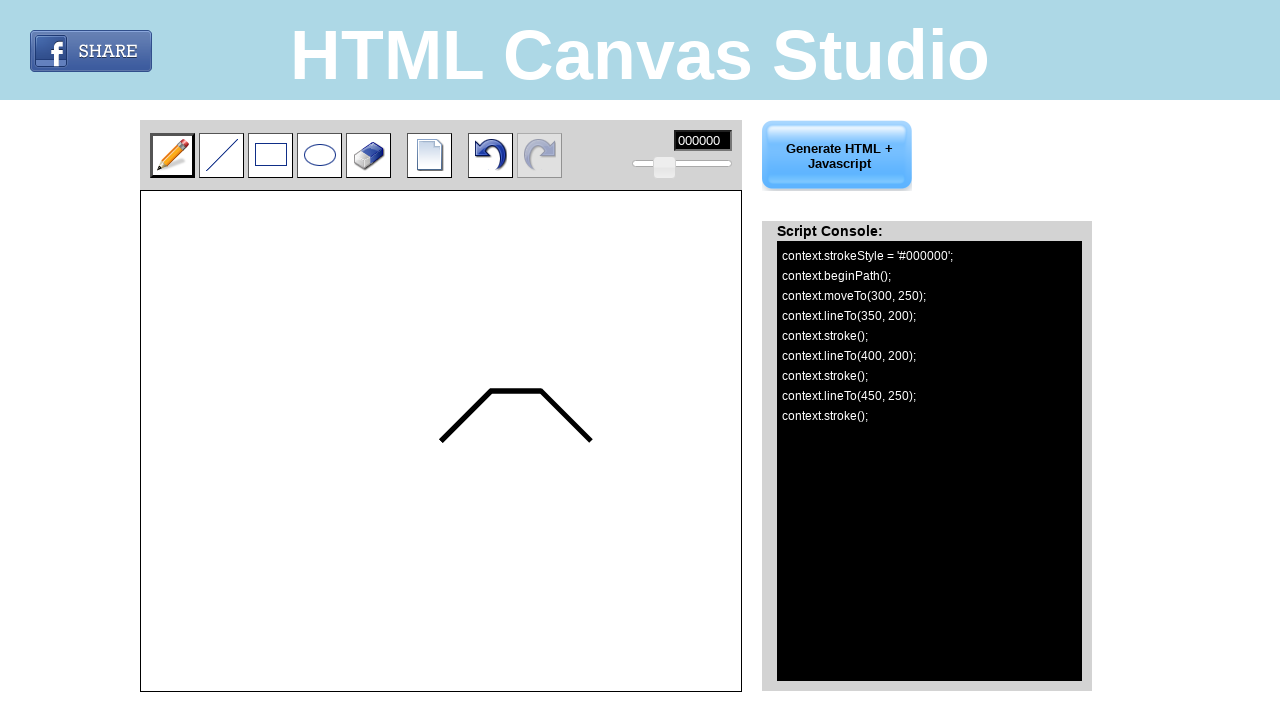

Drew line downward to bottom of shape at (441, 591)
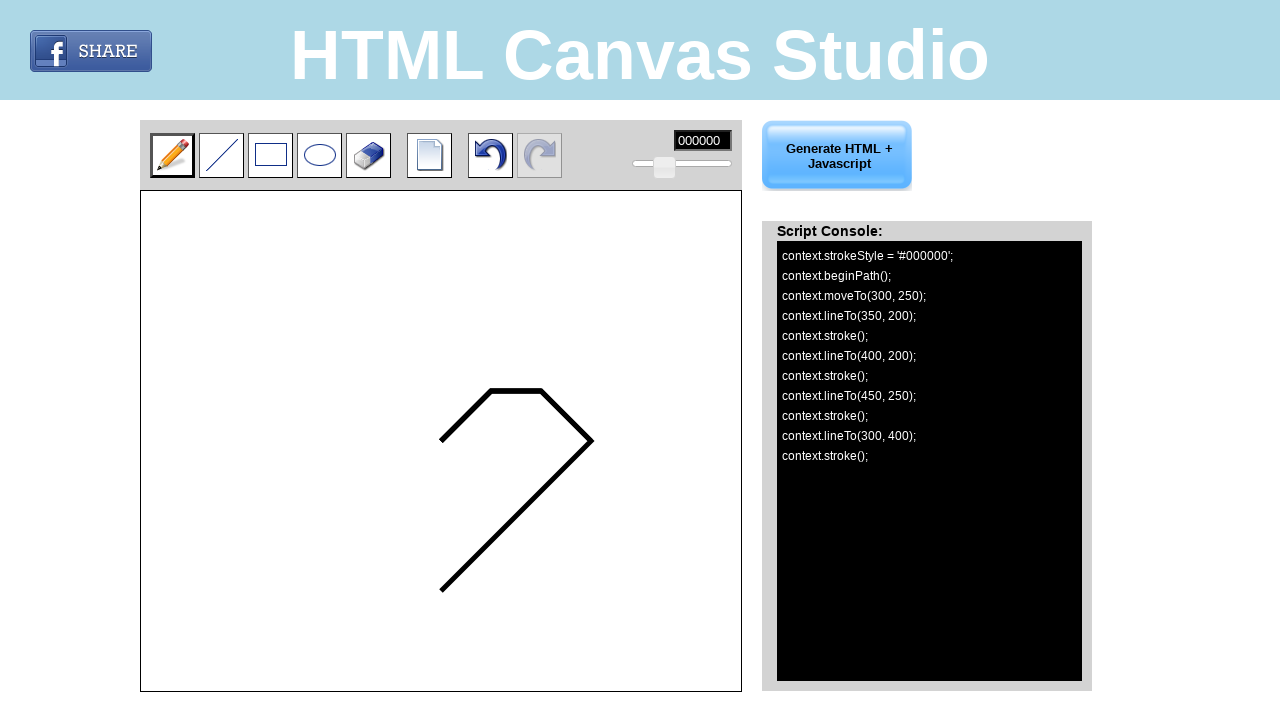

Drew diagonal line upward and to the left at (291, 441)
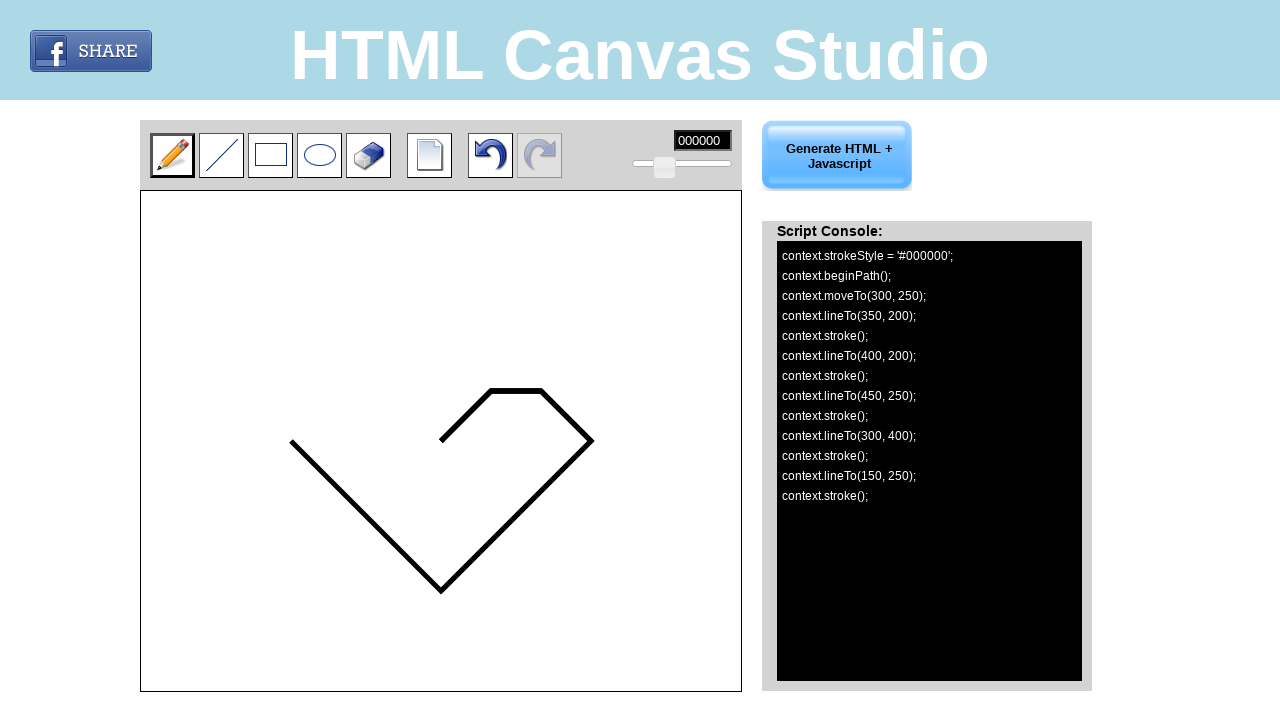

Drew diagonal line upward continuing shape at (341, 391)
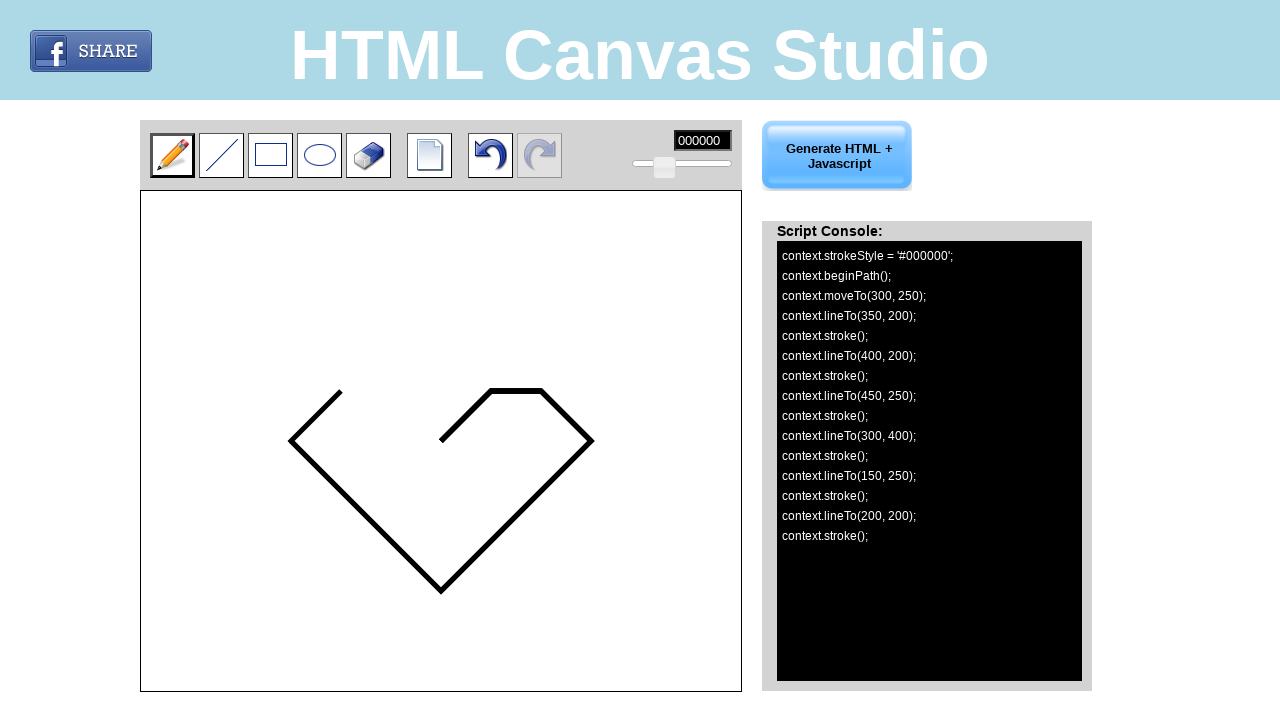

Drew horizontal line to the left at (391, 391)
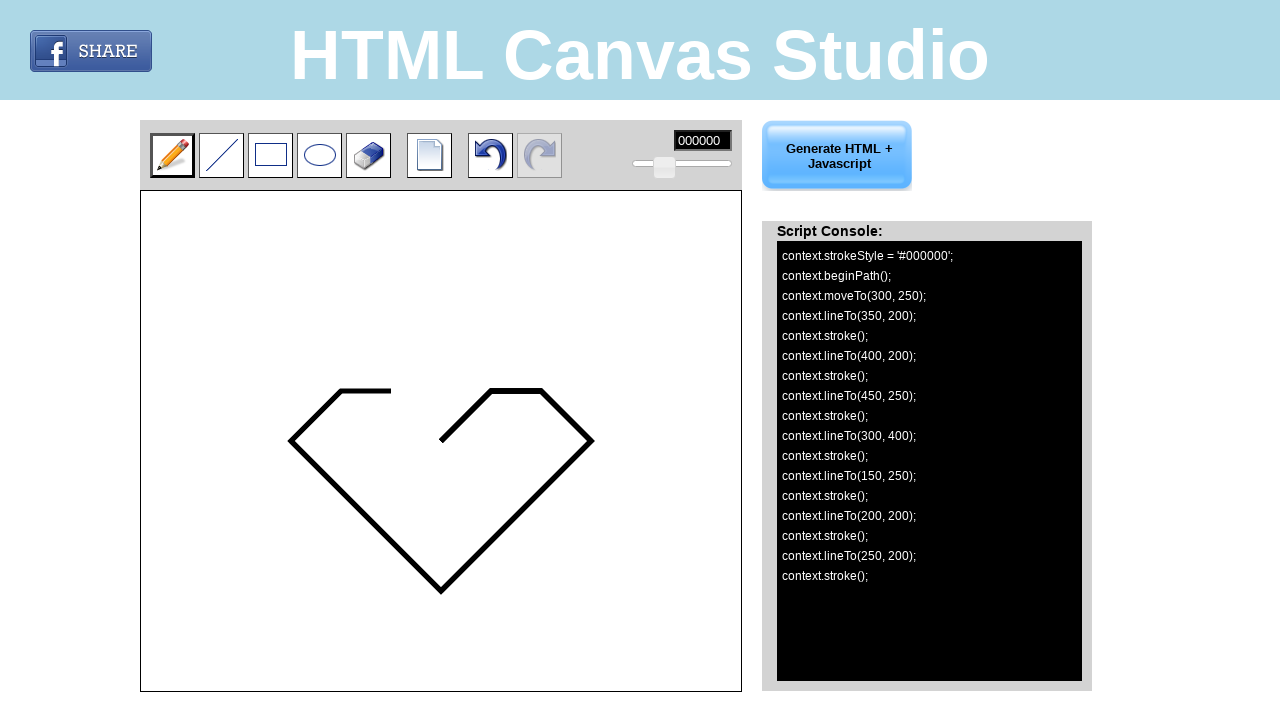

Closed the shape by returning to starting position at (441, 441)
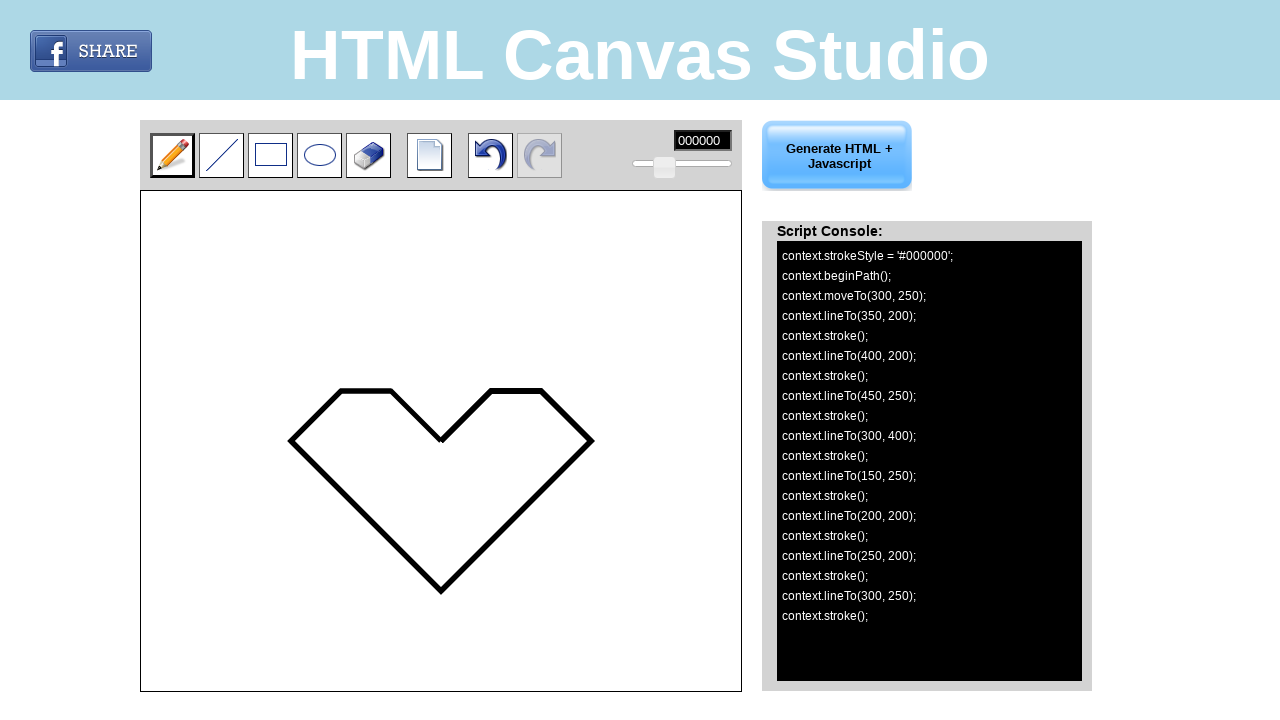

Released mouse button to complete drawing at (441, 441)
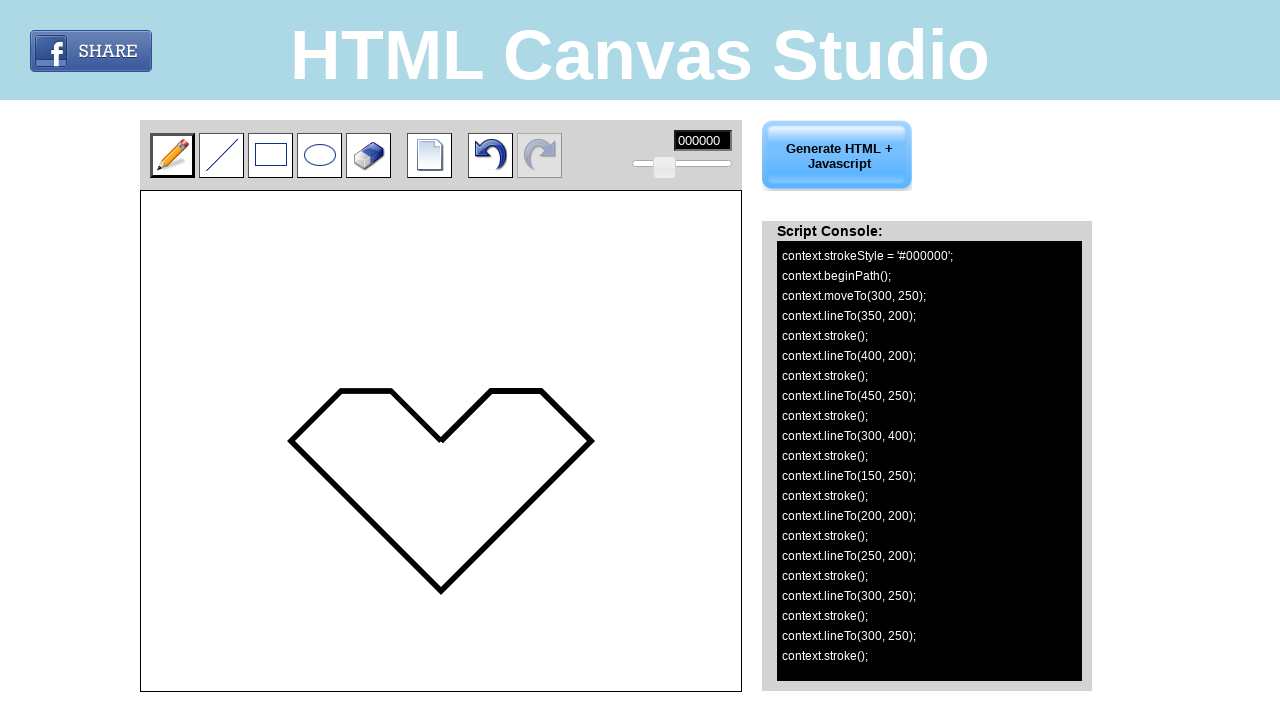

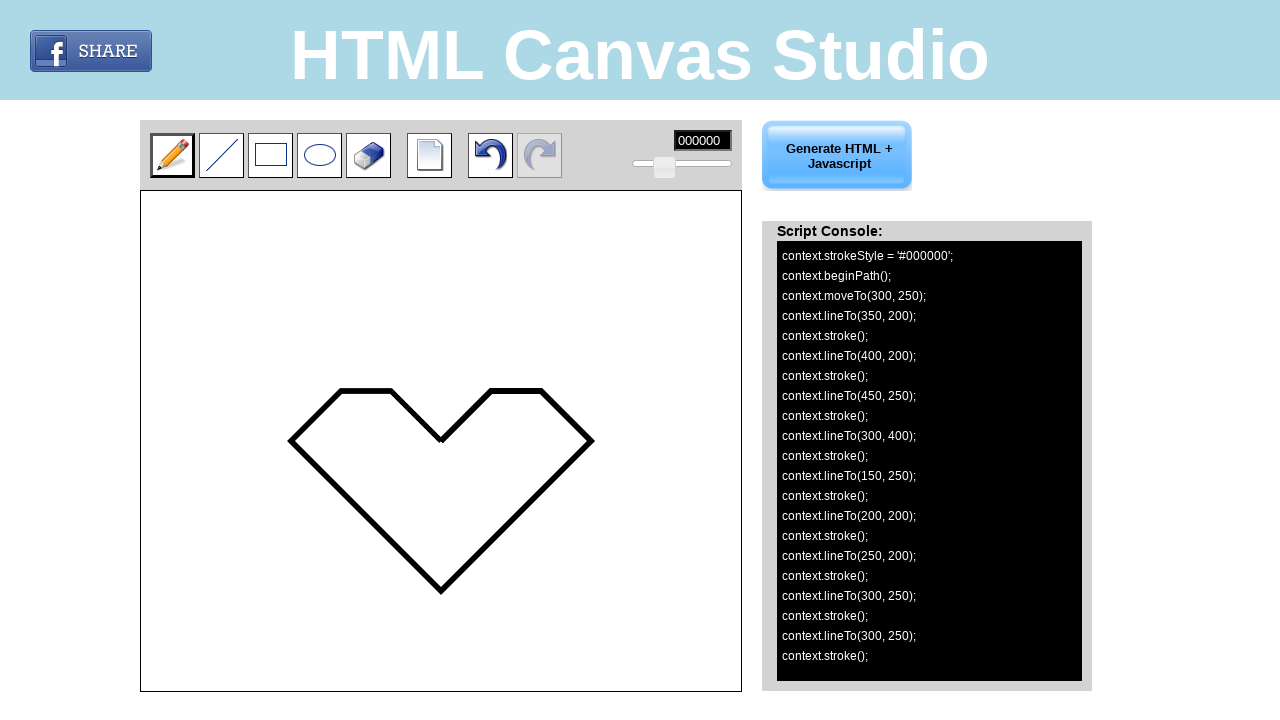